Tests mouse hover functionality on the SpiceJet website by hovering over the SpiceClub menu item and clicking on Instant Vouchers option

Starting URL: https://www.spicejet.com/

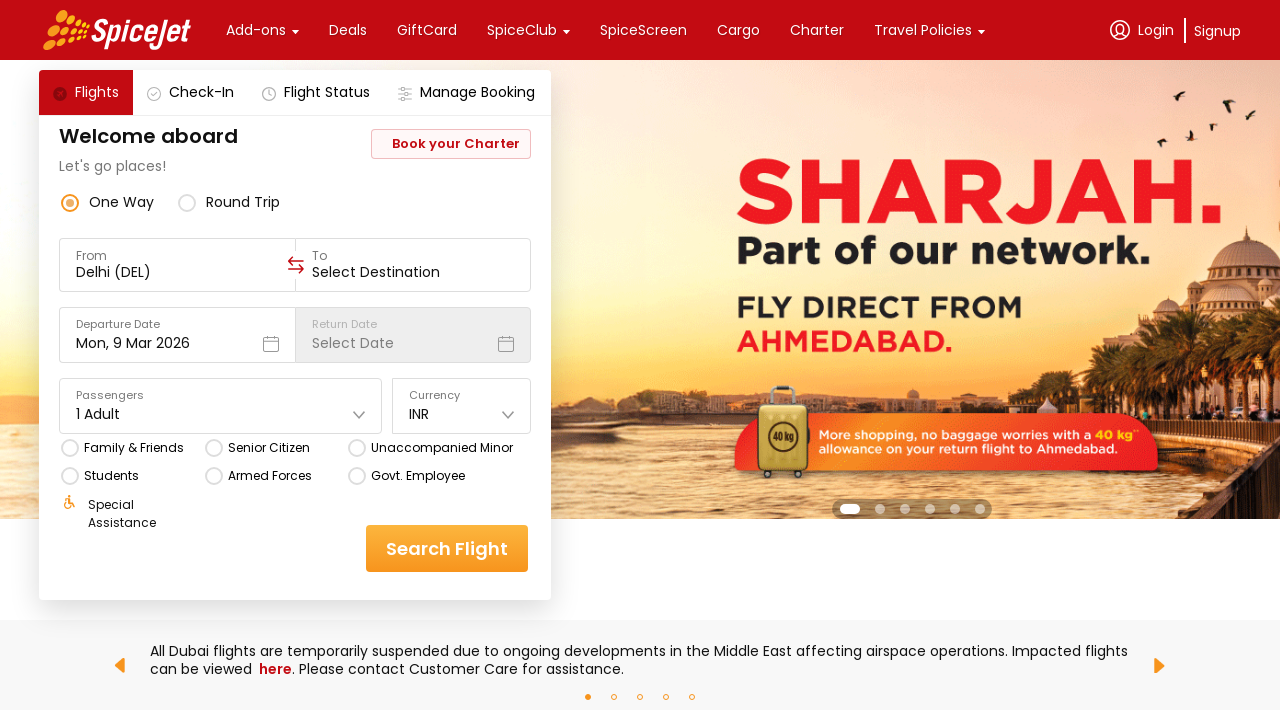

Hovered over SpiceClub menu item at (522, 30) on internal:text="SpiceClub"s >> nth=0
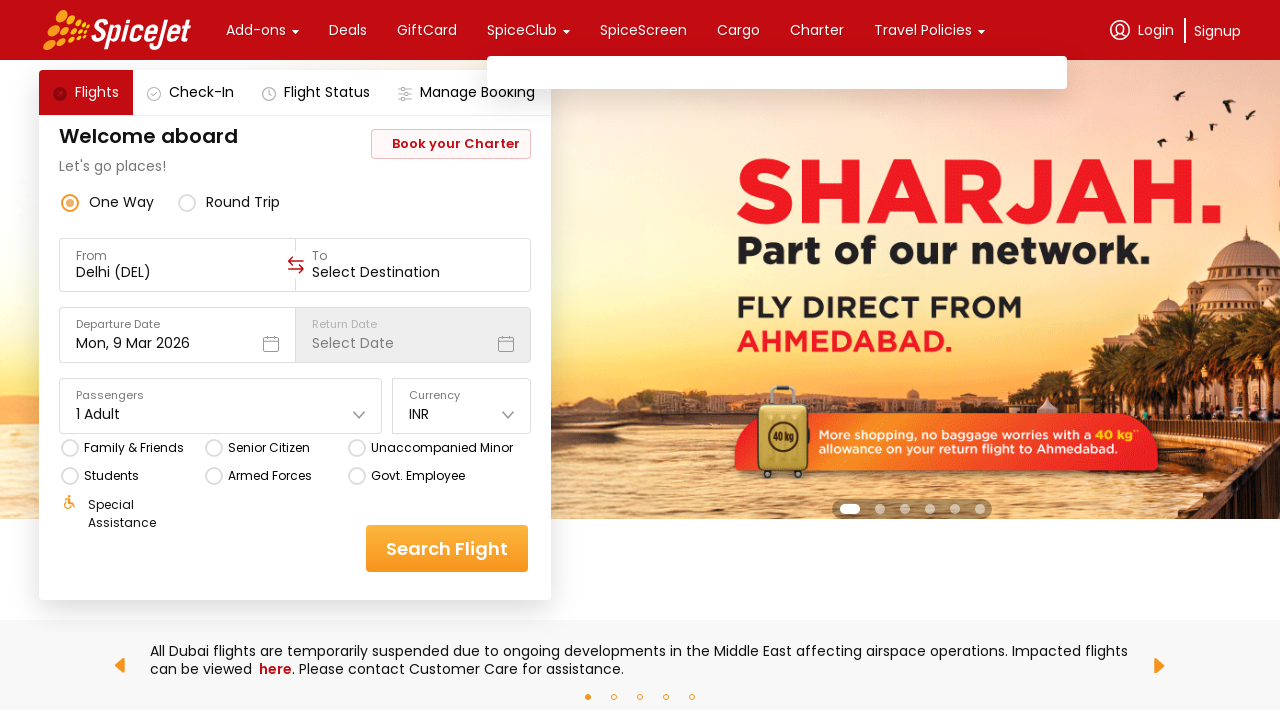

Hovered over SpiceClub menu item again to ensure menu is visible at (522, 30) on internal:text="SpiceClub"s >> nth=0
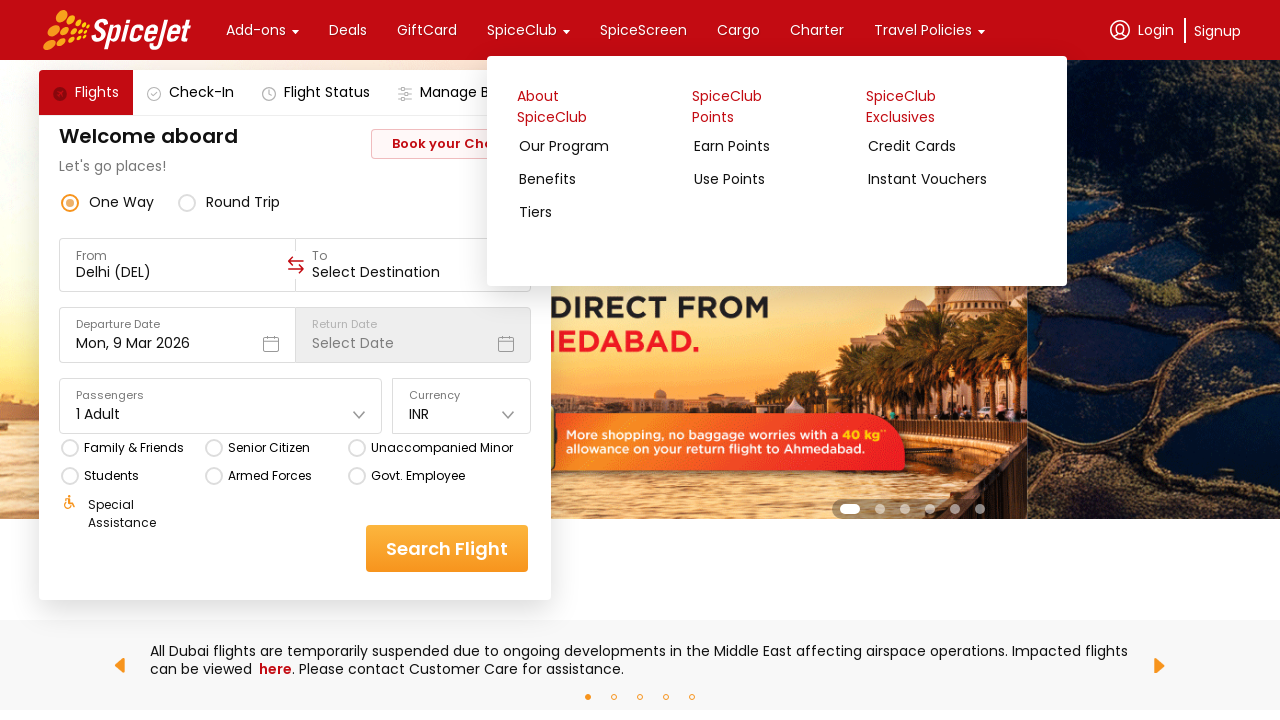

Clicked on Instant Vouchers option at (950, 185) on internal:testid=[data-testid="test-id-Instant Vouchers"s]
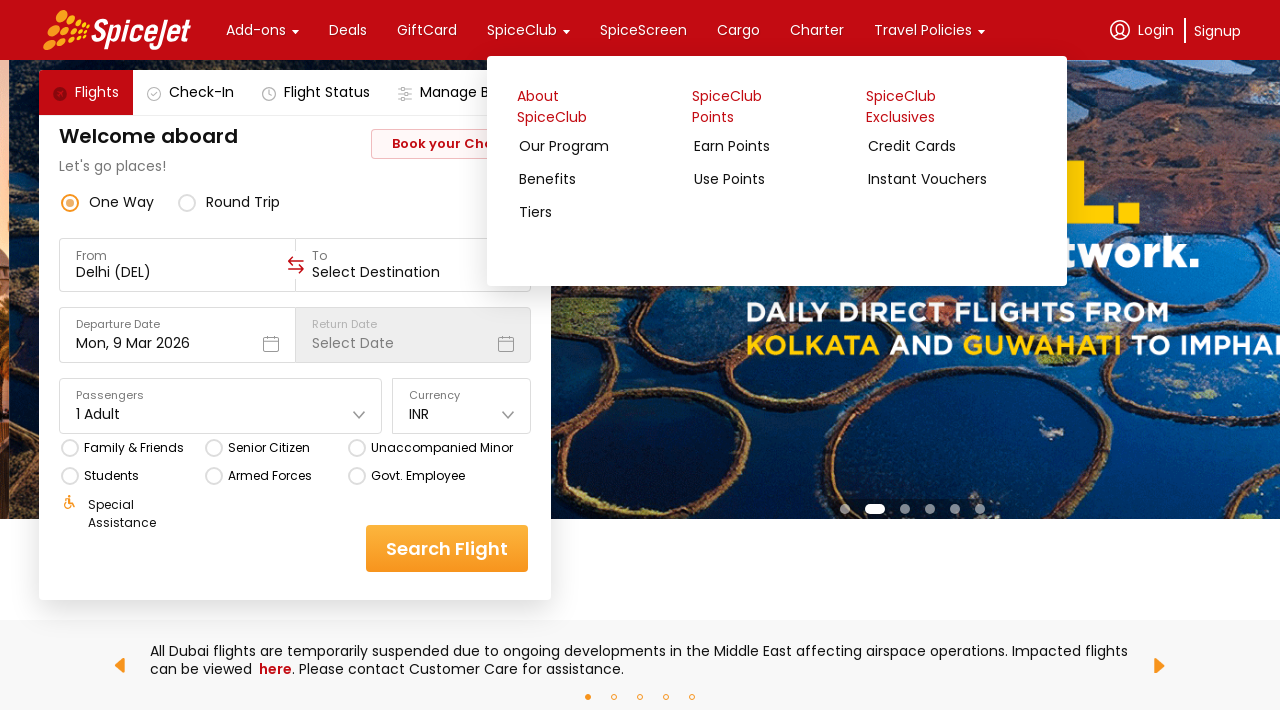

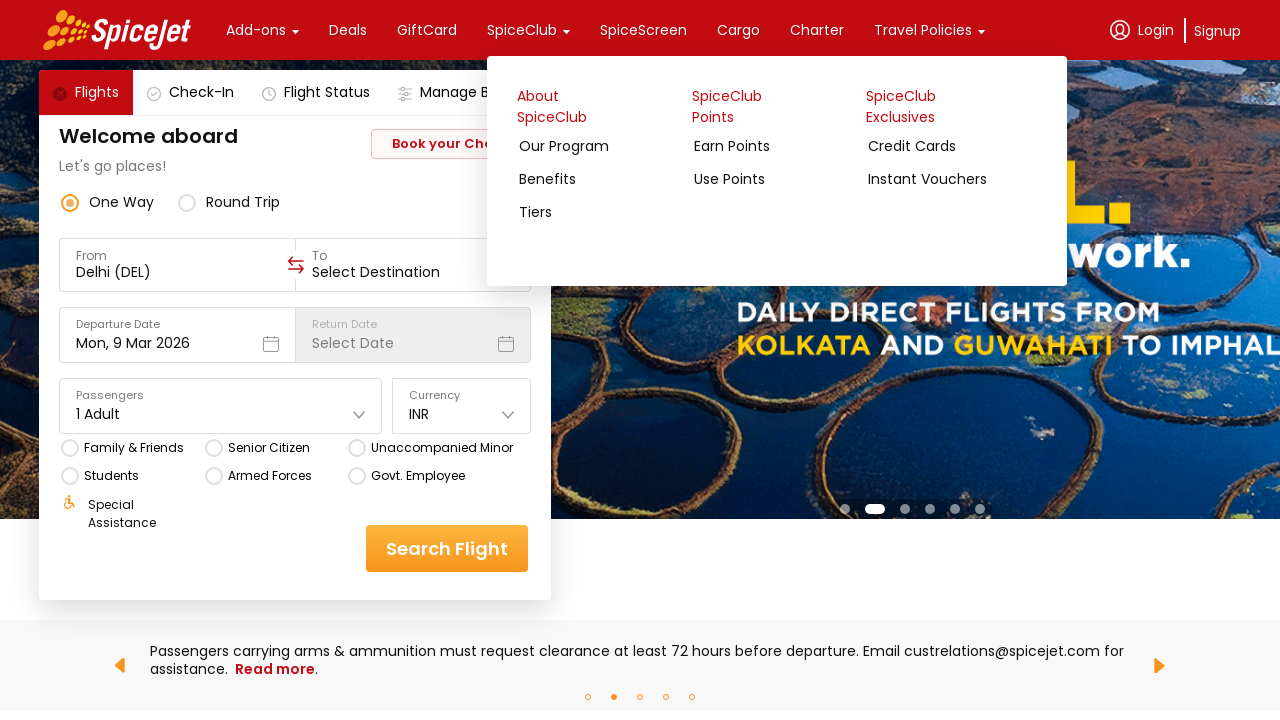